Tests dynamic loading functionality with a 10 second wait, clicking the start button and verifying the "Hello World!" text appears after loading.

Starting URL: https://automationfc.github.io/dynamic-loading/

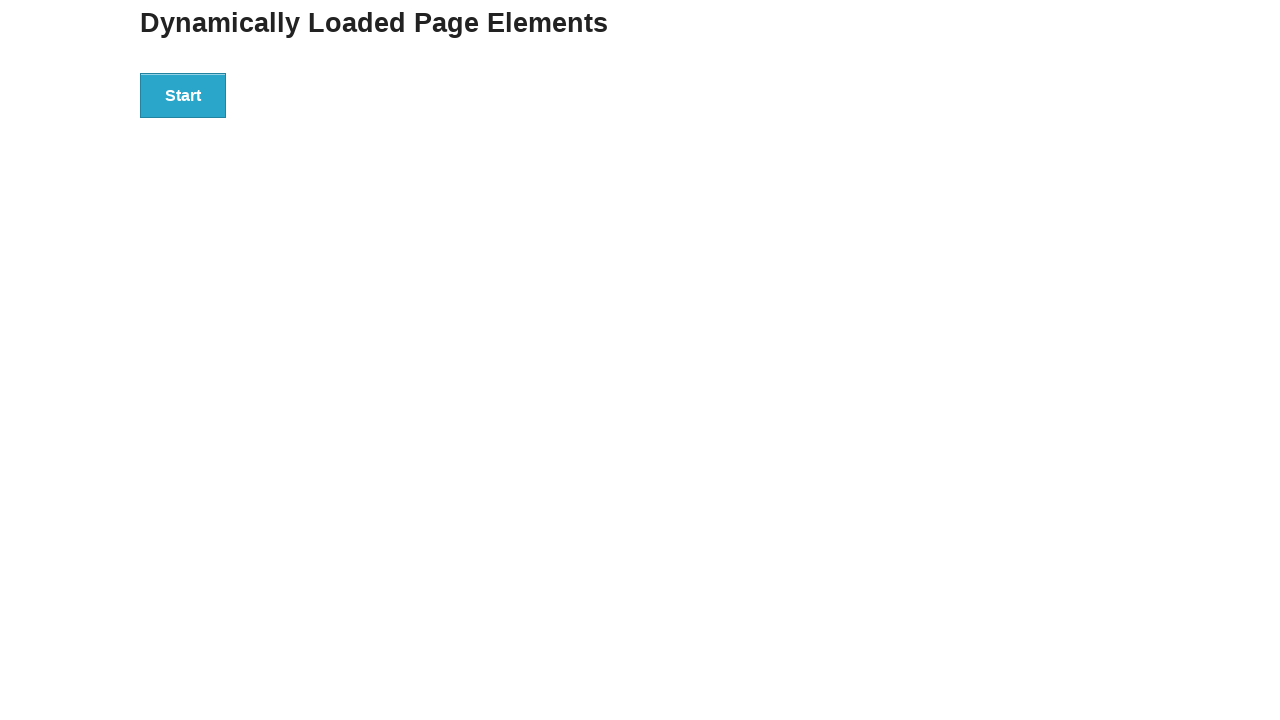

Navigated to dynamic loading test page
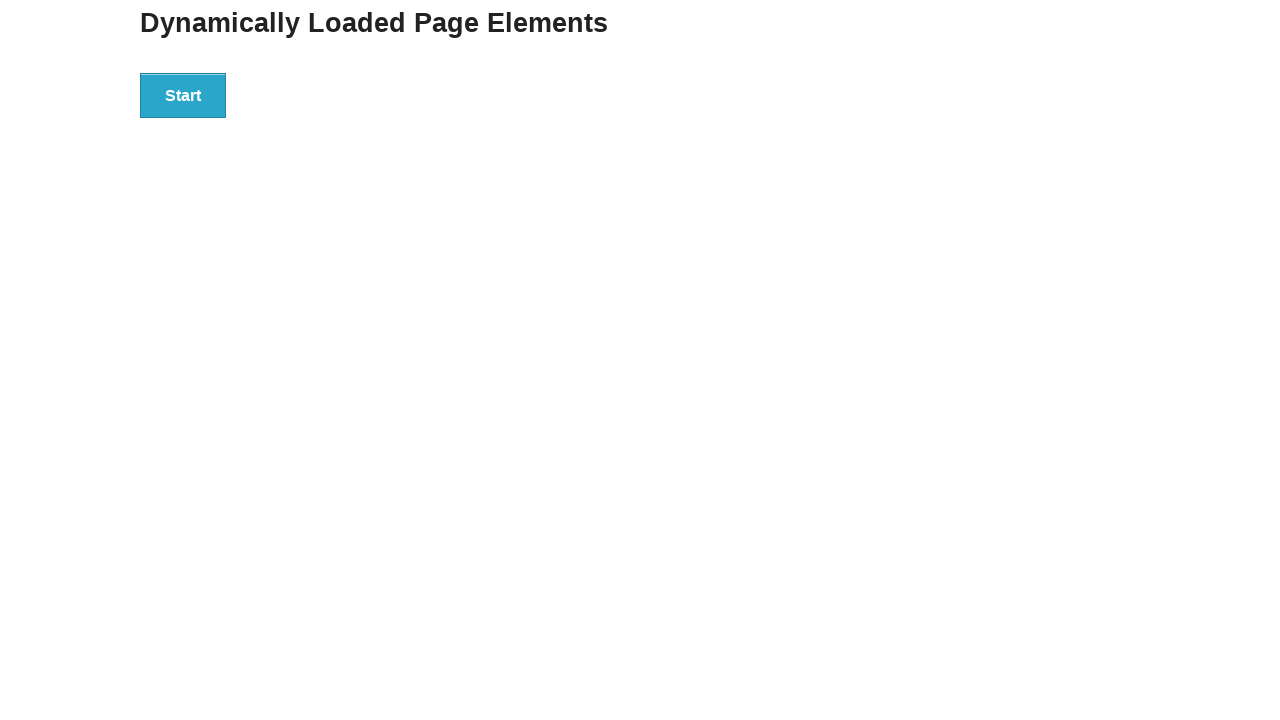

Clicked the start button at (183, 95) on div#start > button
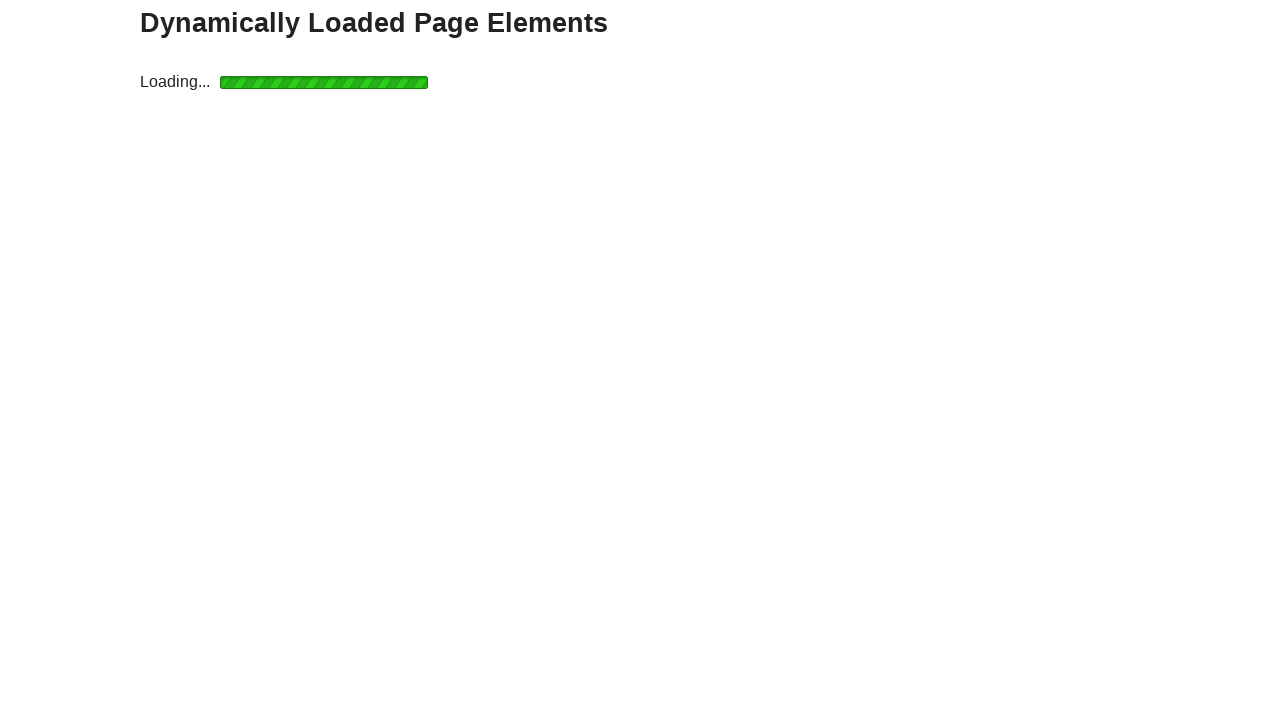

Loading indicator appeared
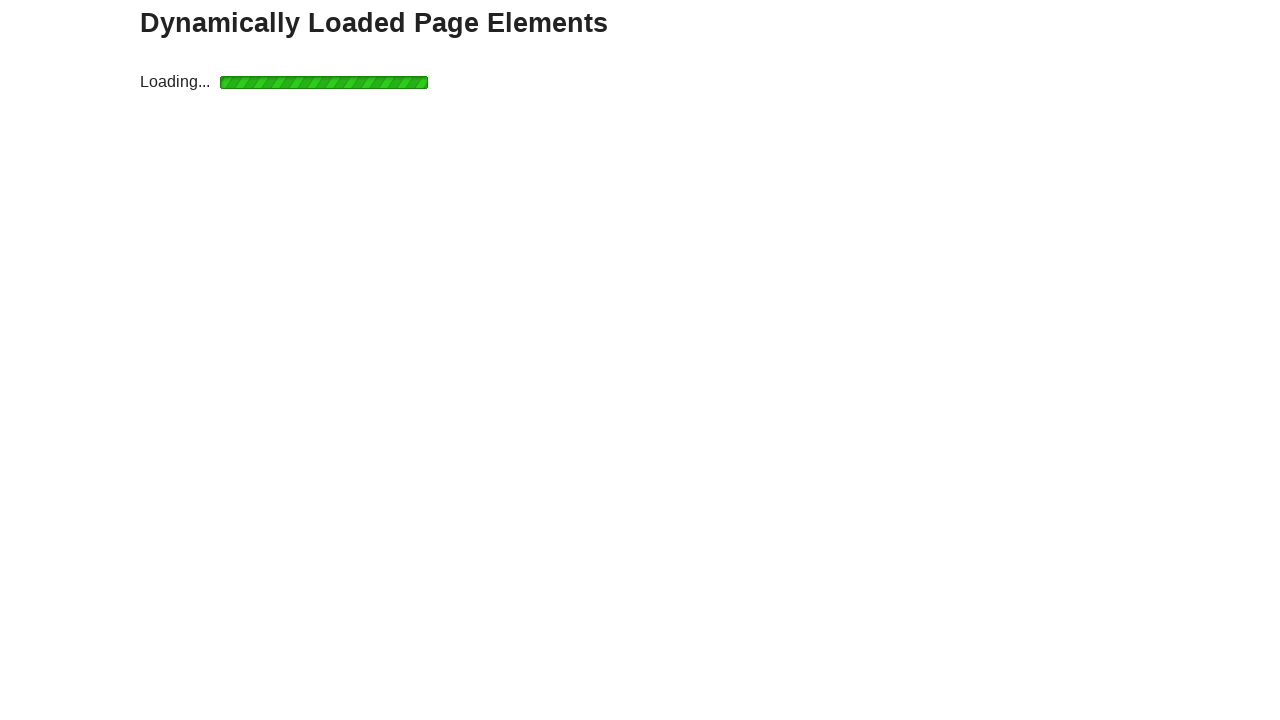

Finish text element loaded after 10 second wait
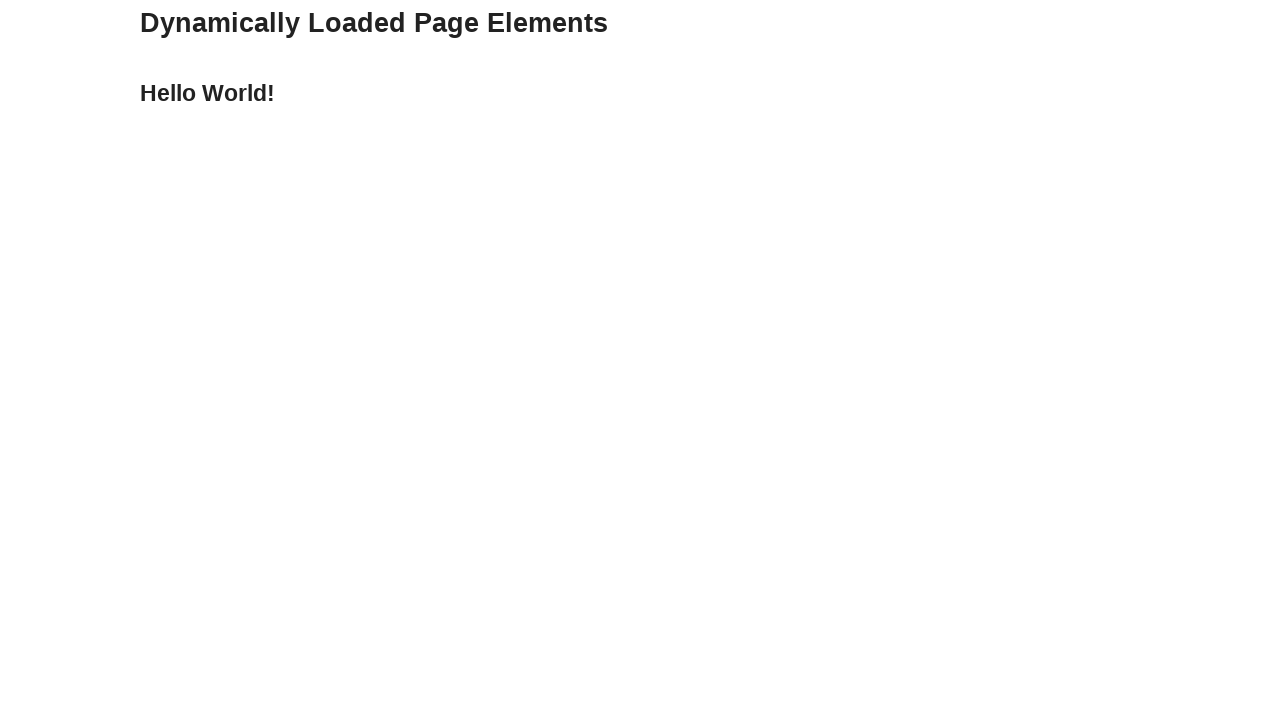

Verified 'Hello World!' text appeared successfully
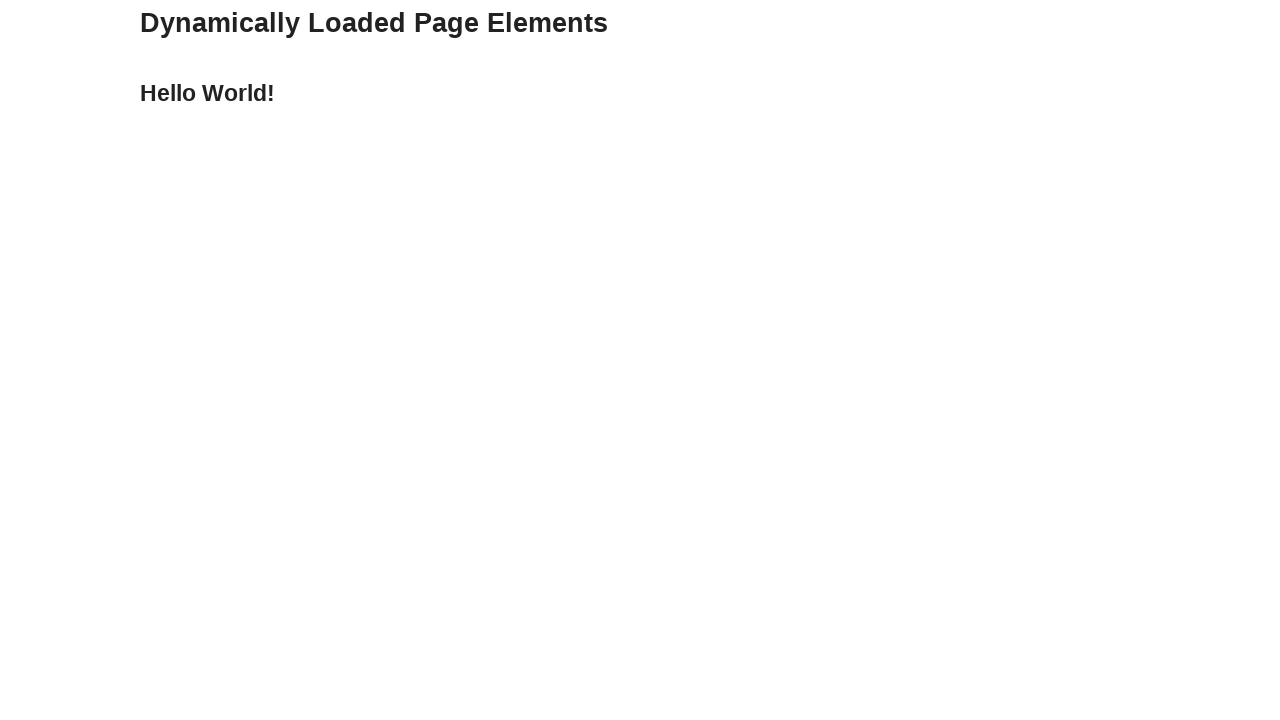

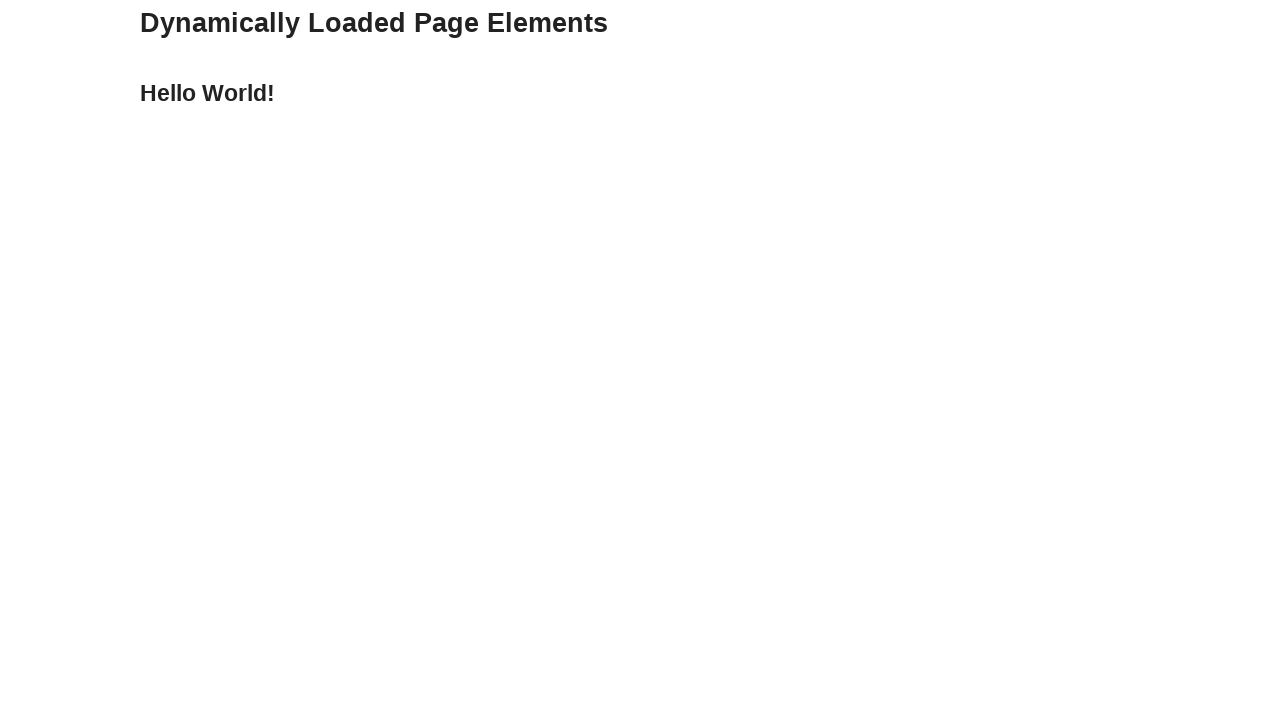